Tests drag and drop functionality by dragging an element from source to target location

Starting URL: https://demoqa.com/droppable/

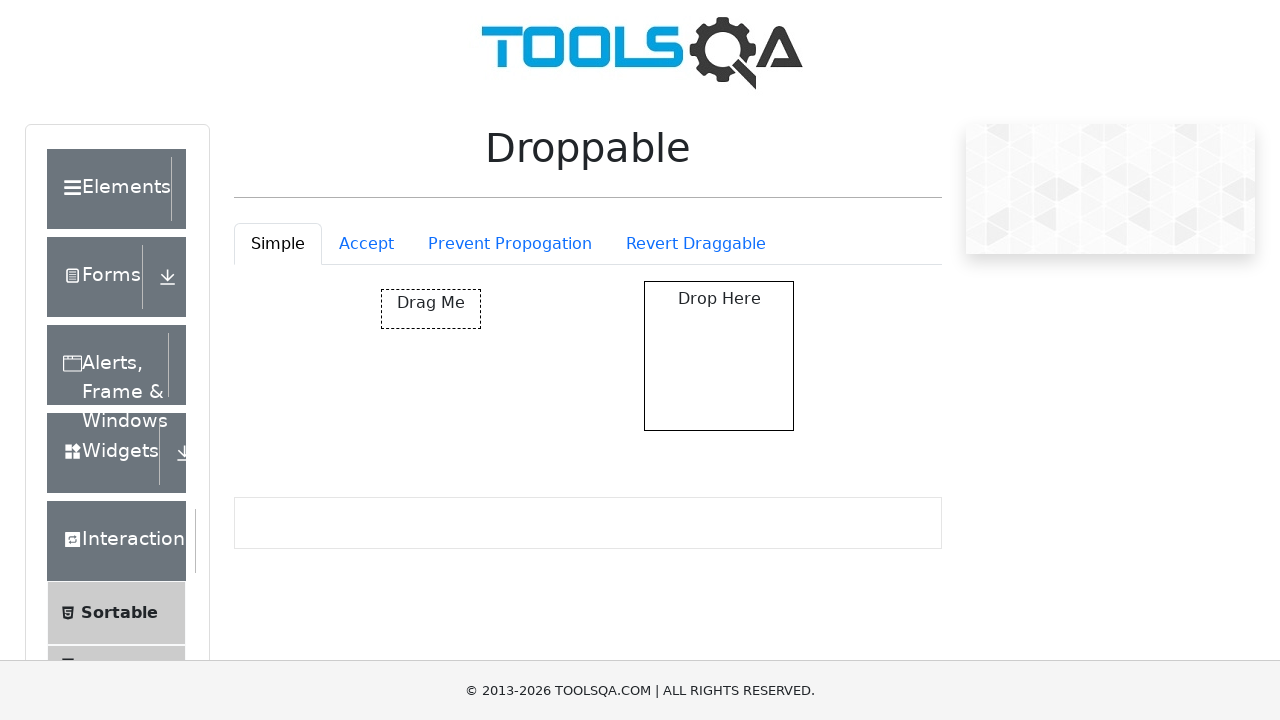

Navigated to drag and drop demo page
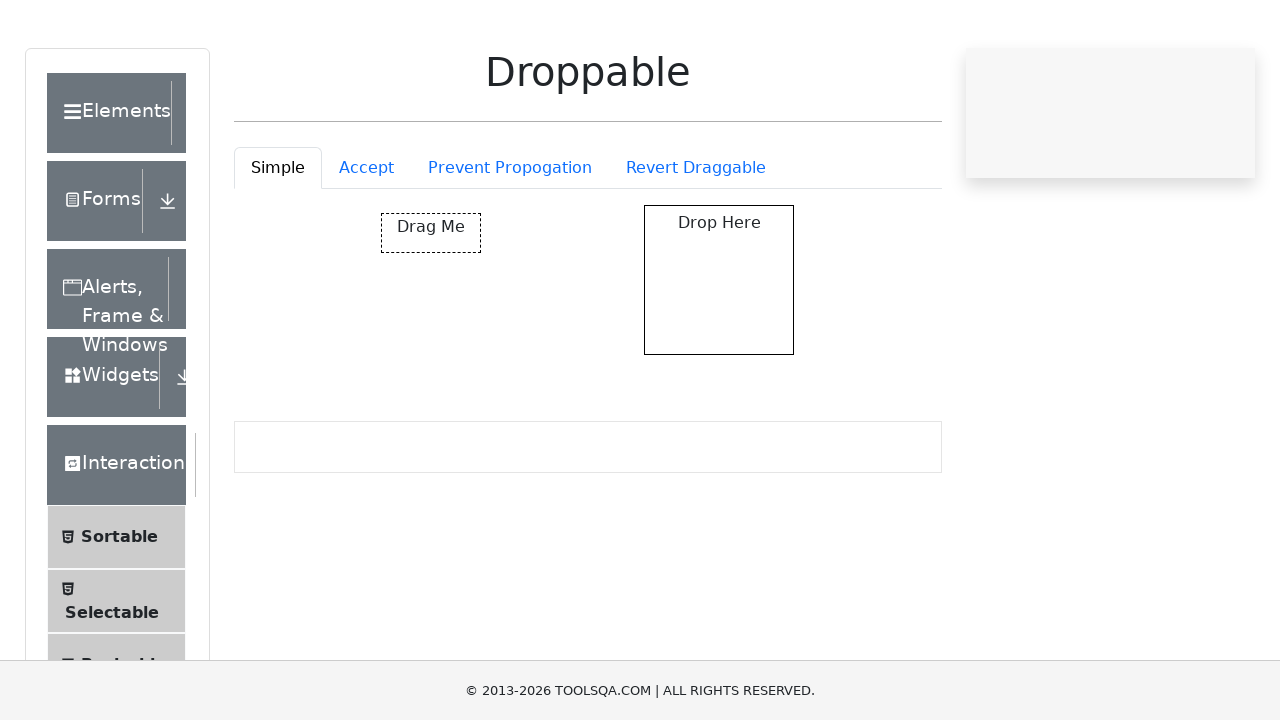

Located source element for dragging
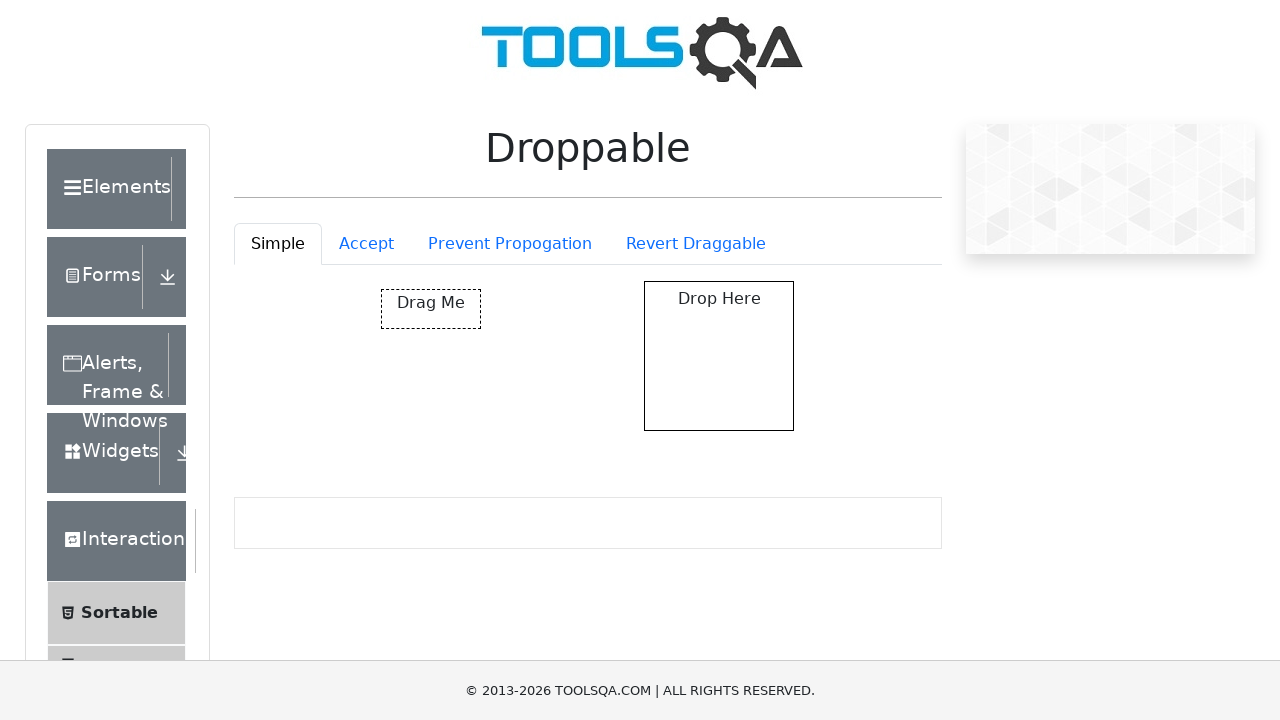

Located target element for dropping
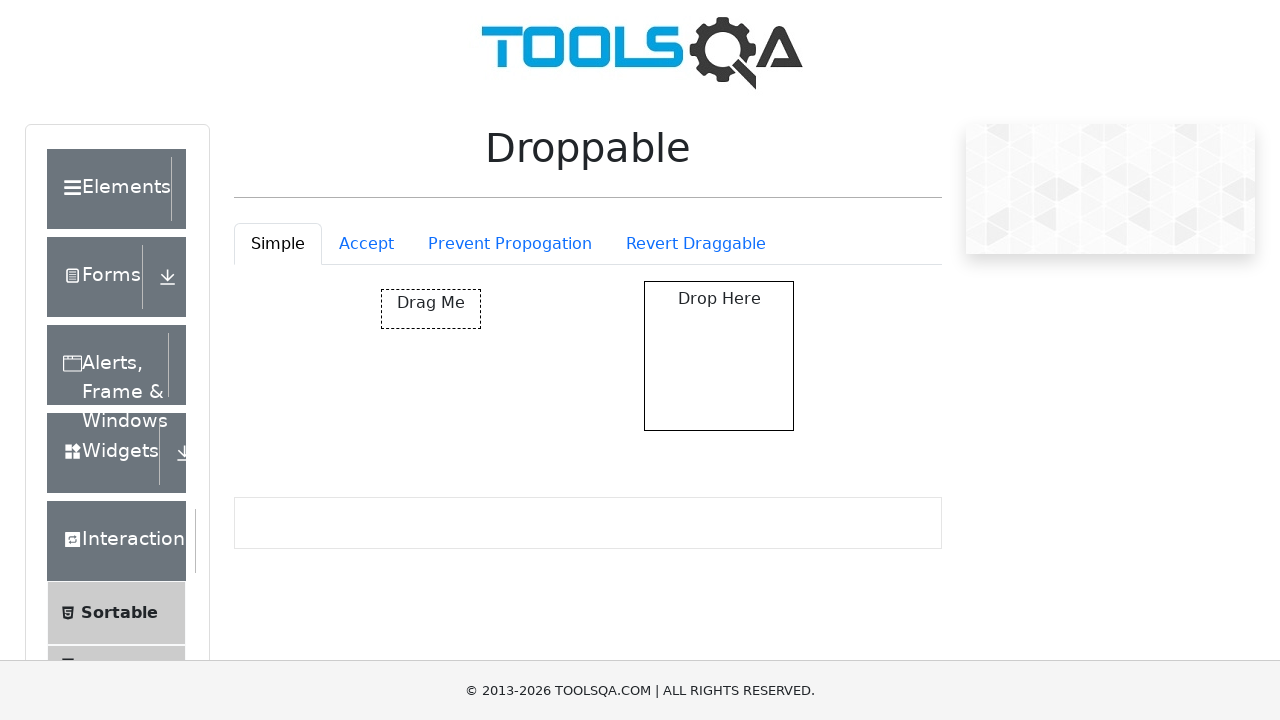

Dragged source element to target location at (719, 356)
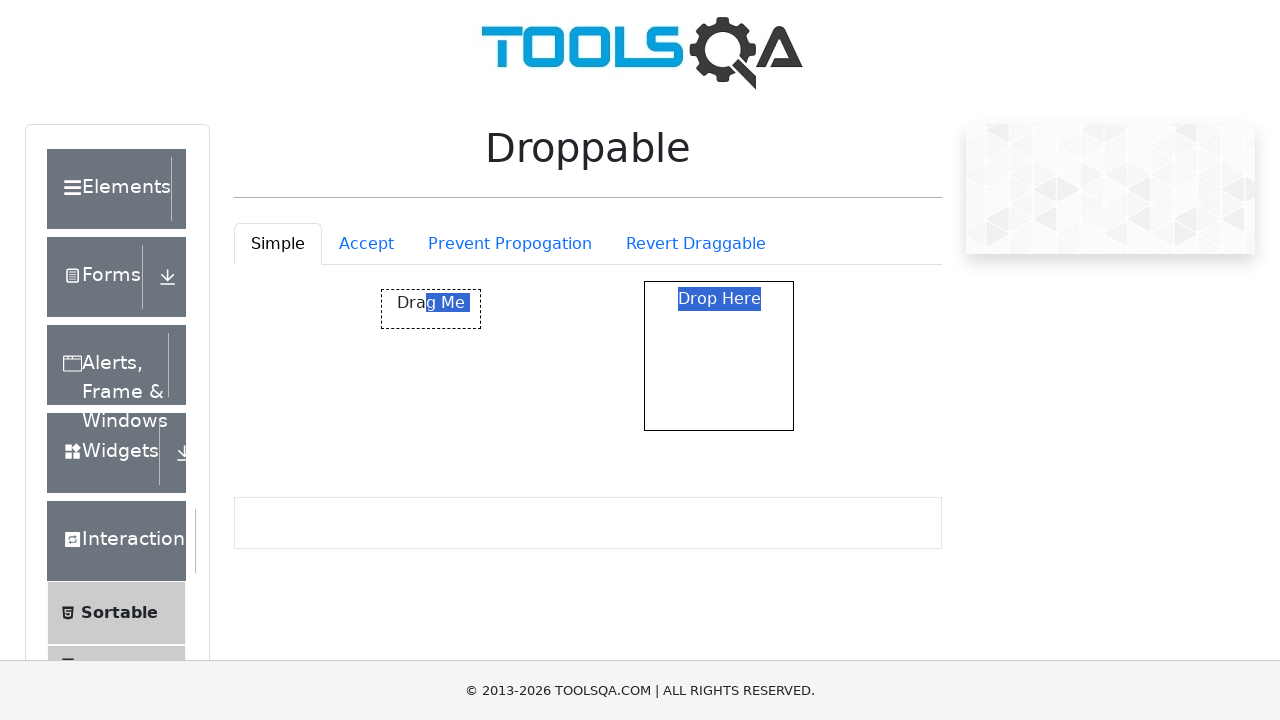

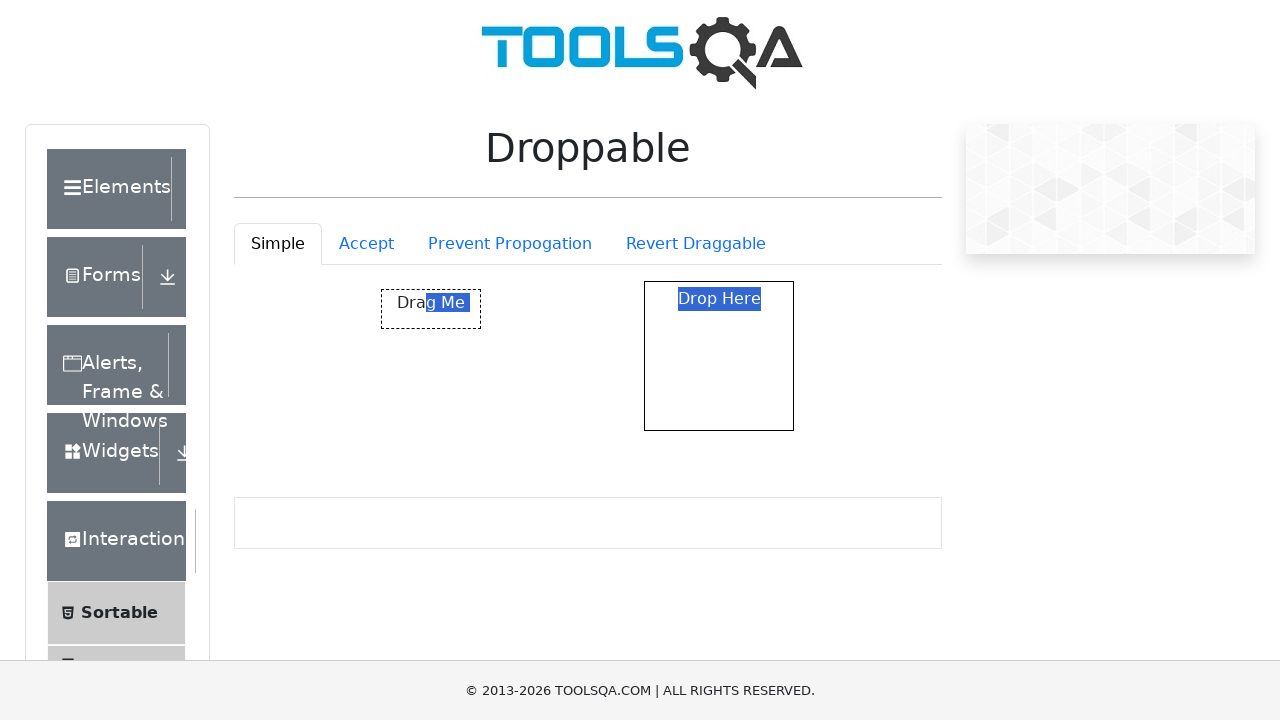